Tests dynamic controls functionality by clicking the Enable button and verifying that a disabled input field becomes enabled

Starting URL: http://the-internet.herokuapp.com/dynamic_controls

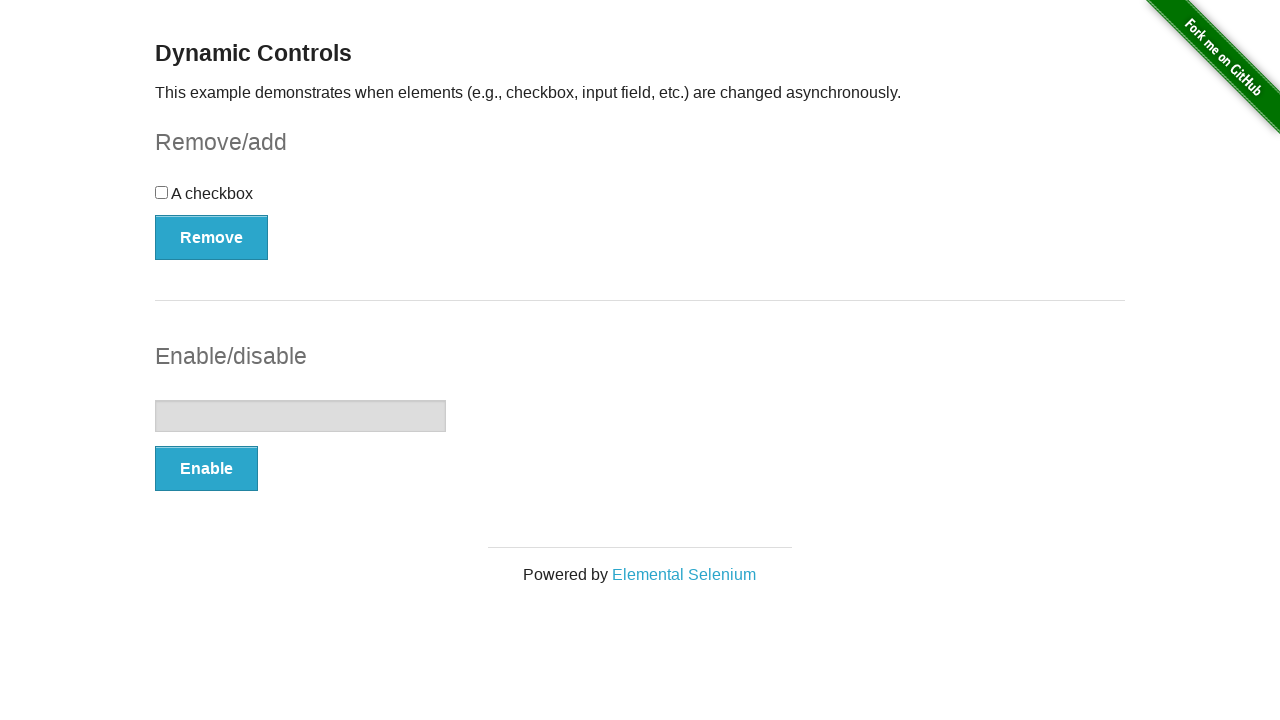

Located the input element
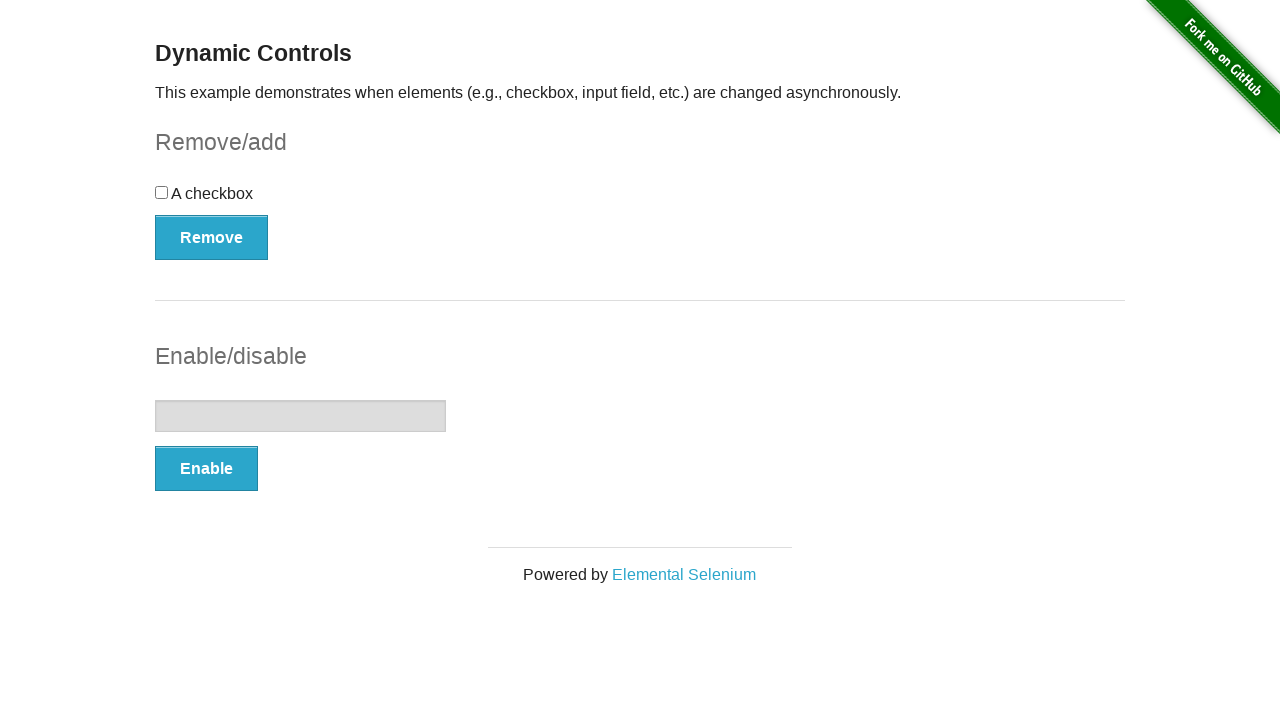

Verified that input field is initially disabled
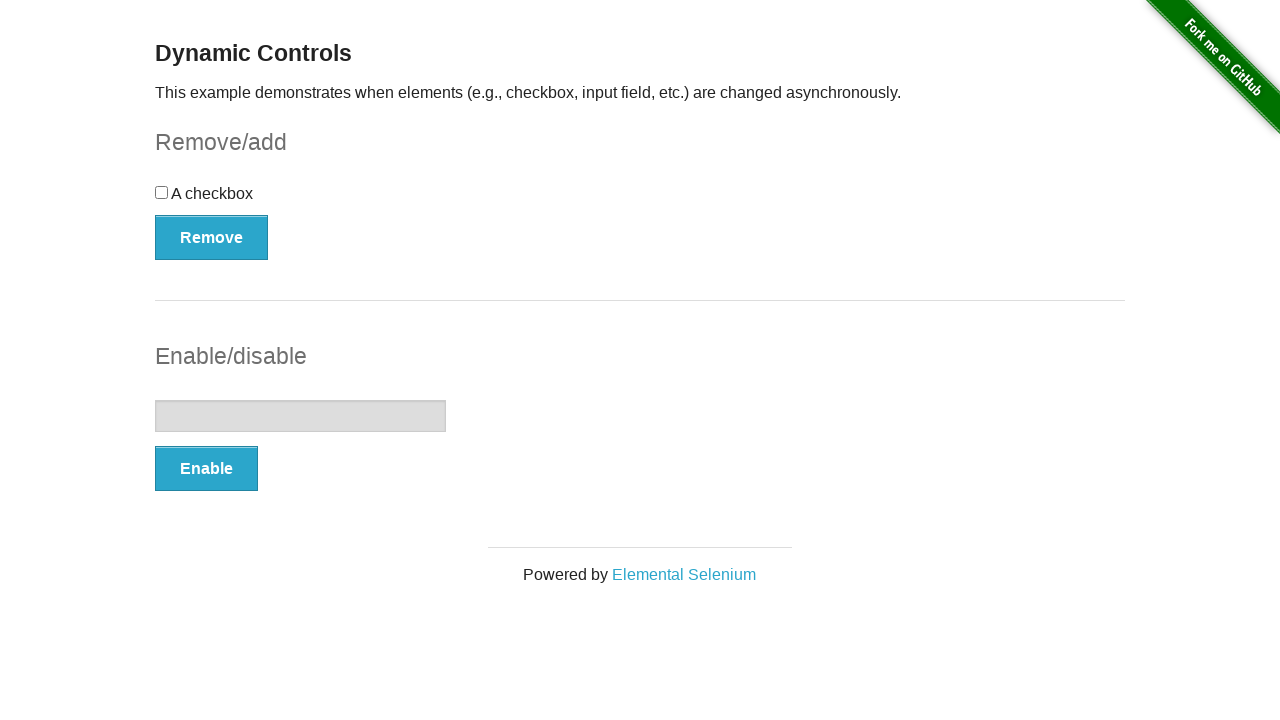

Clicked the Enable button at (206, 469) on #input-example > button
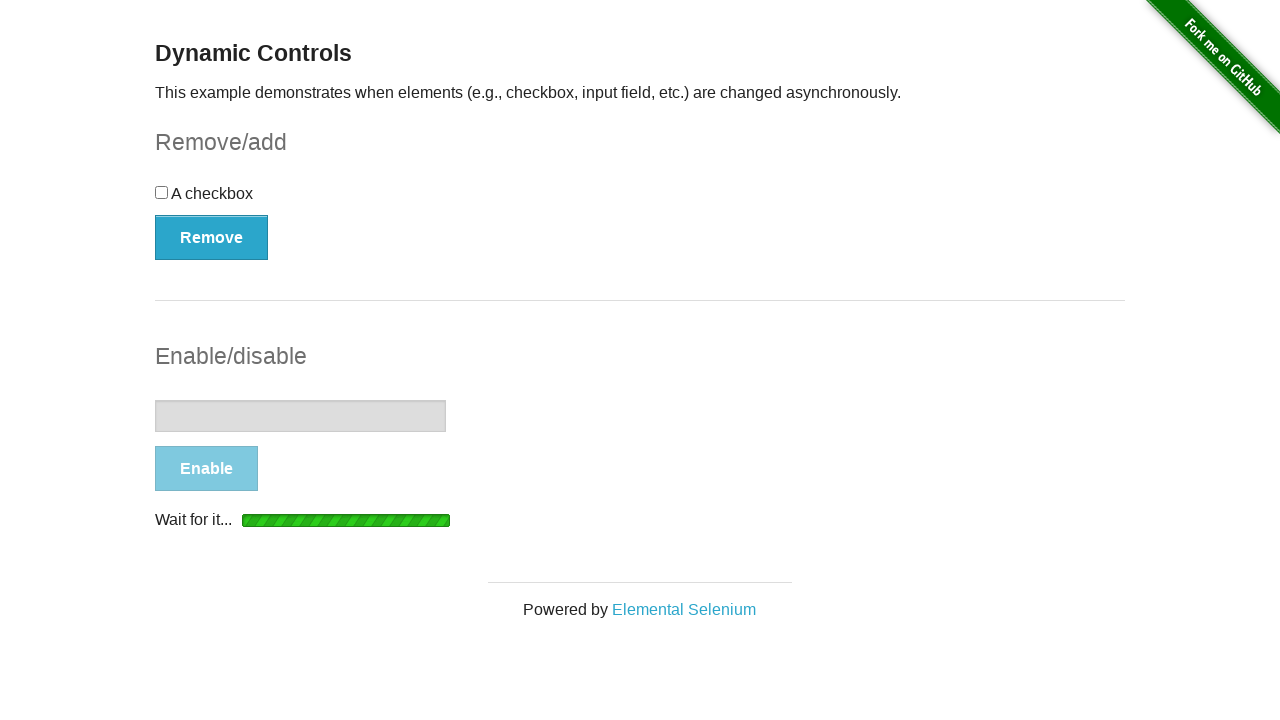

Waited for input field to become enabled
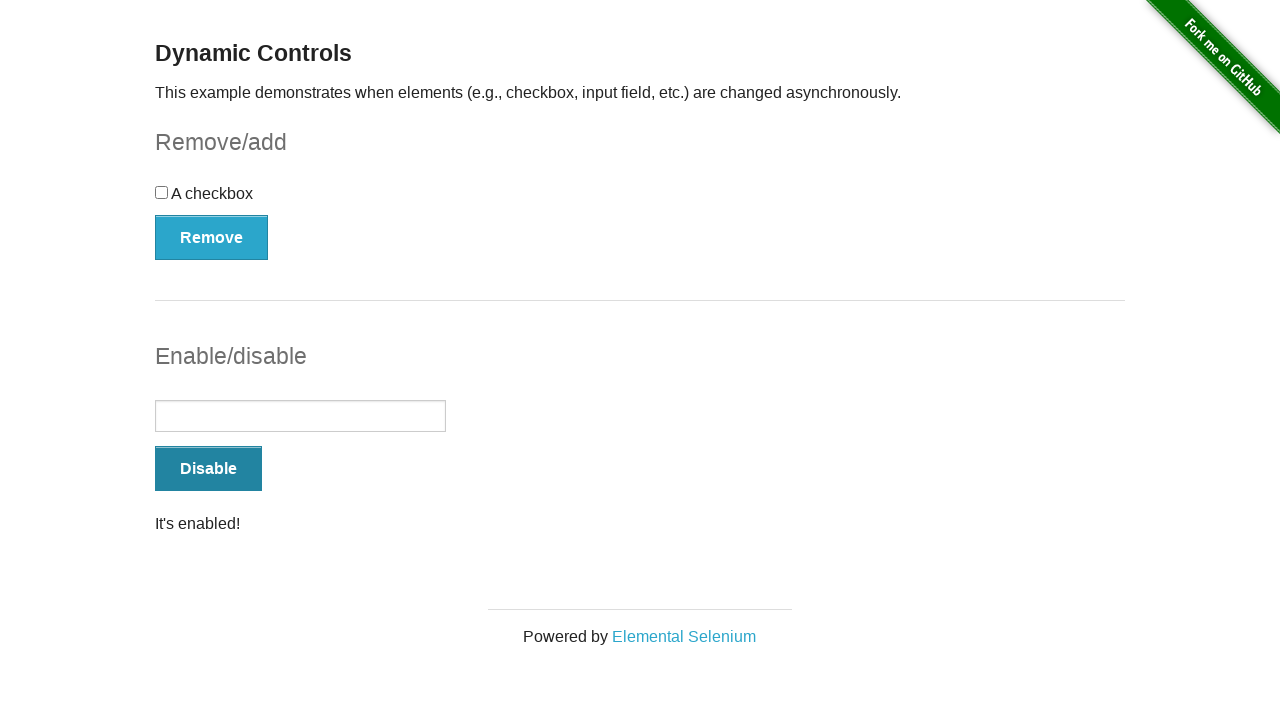

Verified that input field is now enabled
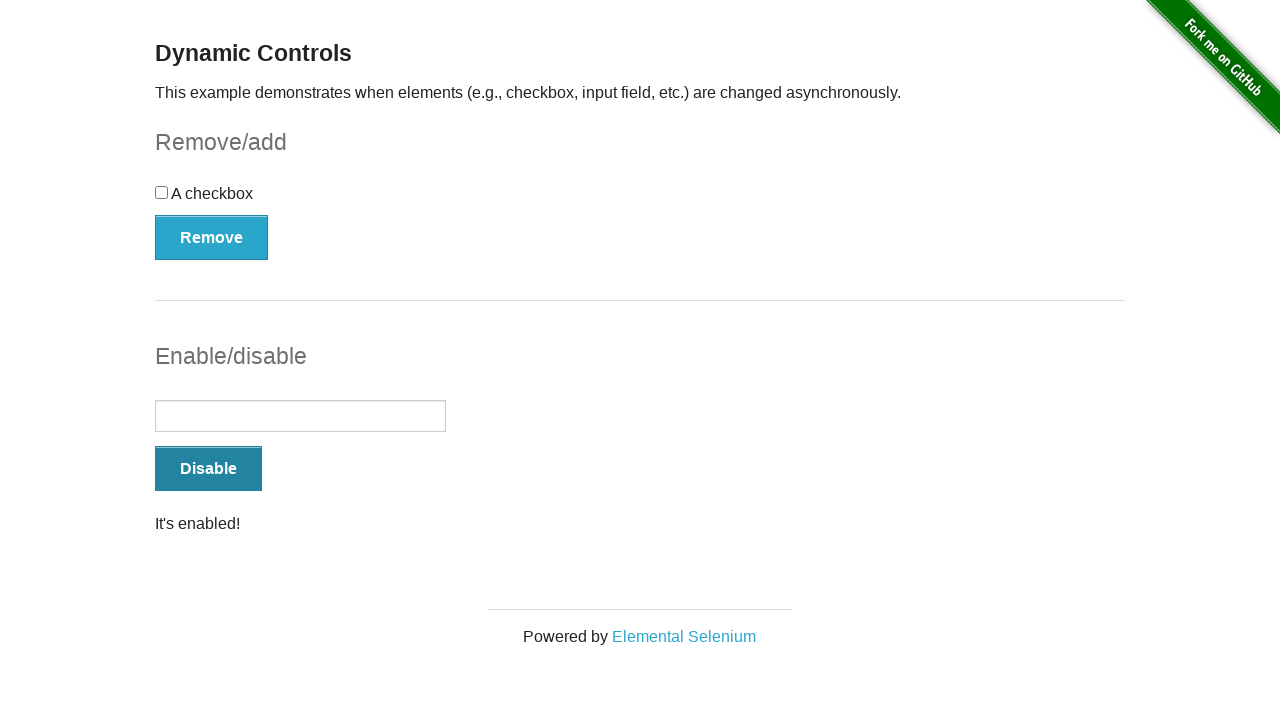

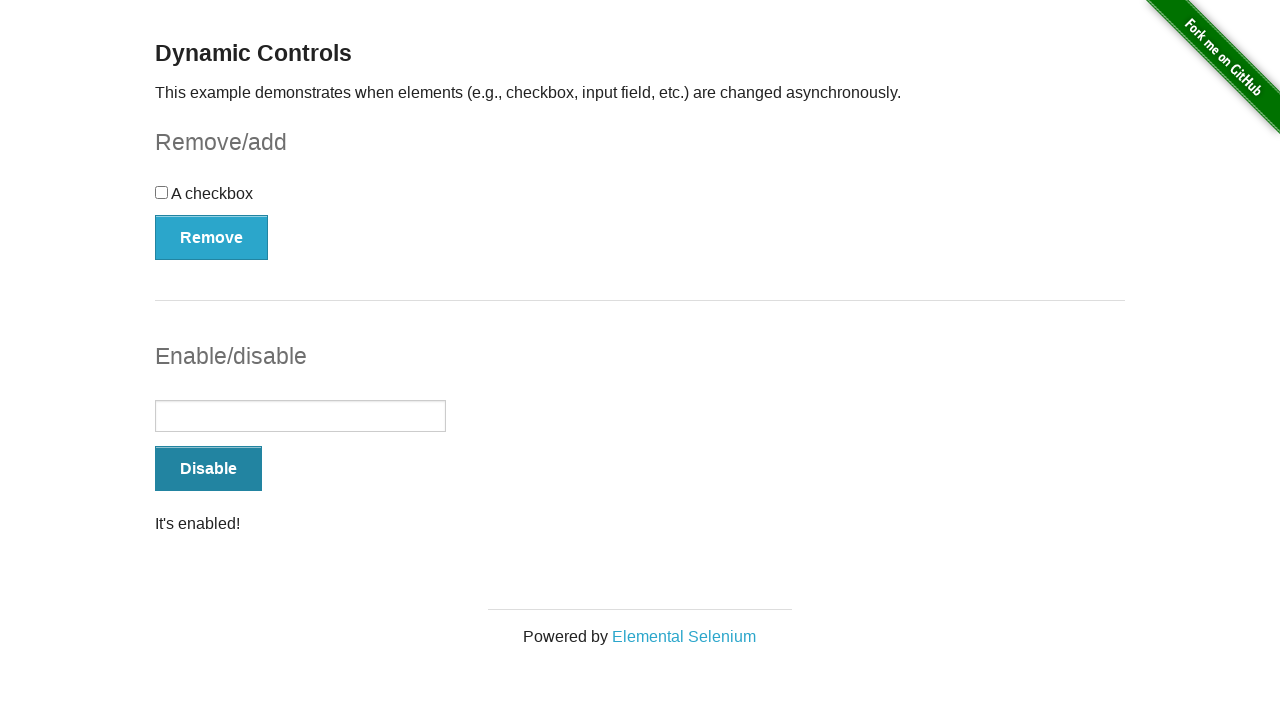